Enters only a name in the feedback form, submits it, then clicks Yes button to confirm and verifies the personalized thank you message

Starting URL: https://kristinek.github.io/site/tasks/provide_feedback

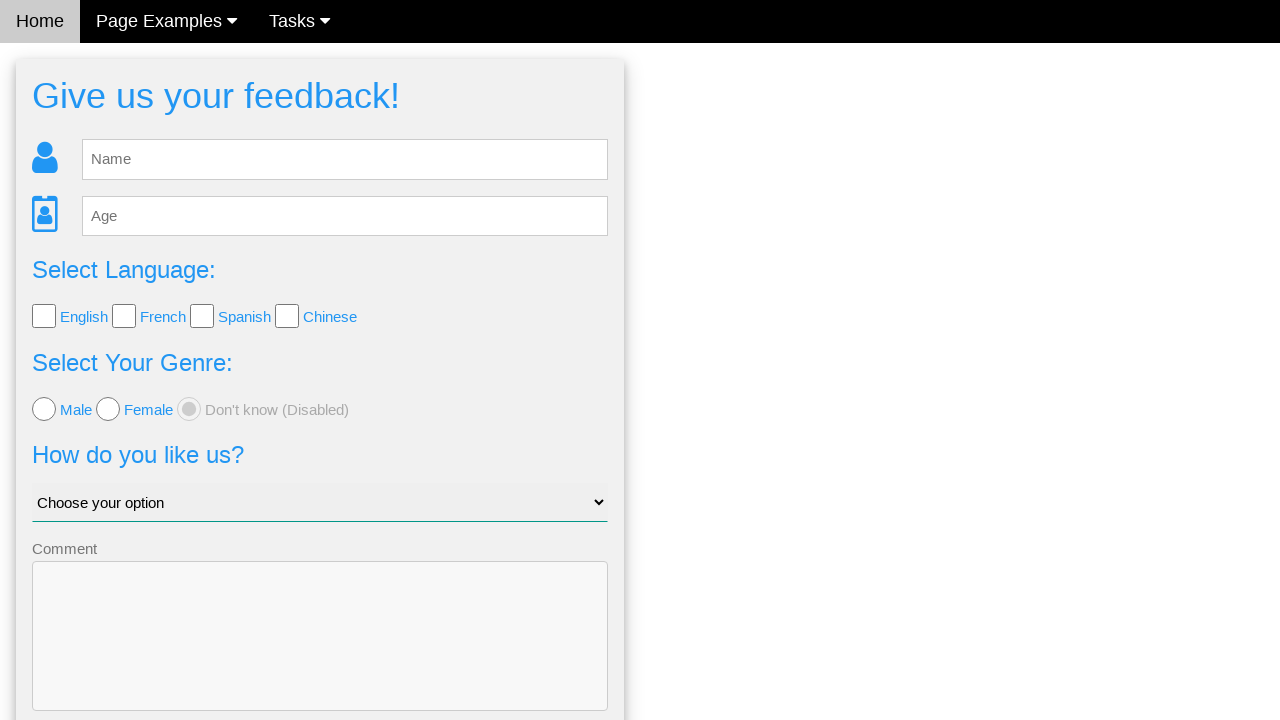

Filled name field with 'Stefano' on #fb_name
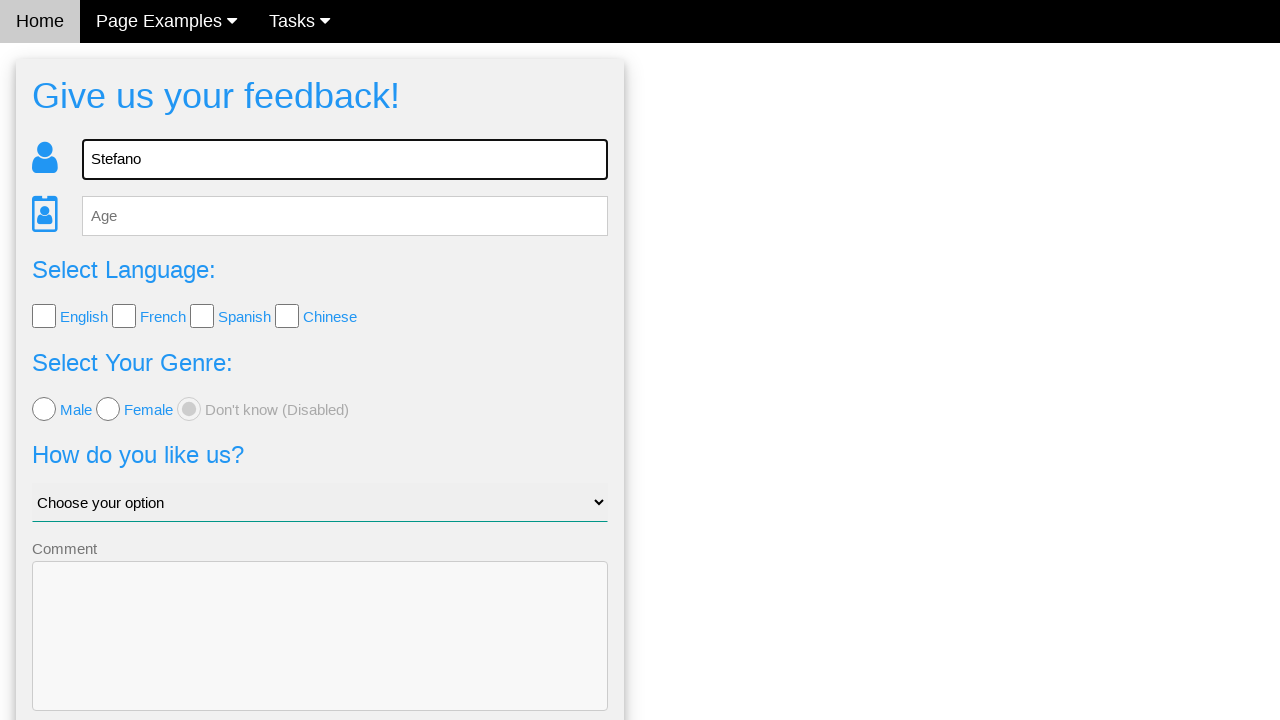

Clicked submit button to submit feedback form at (320, 656) on button[type='submit']
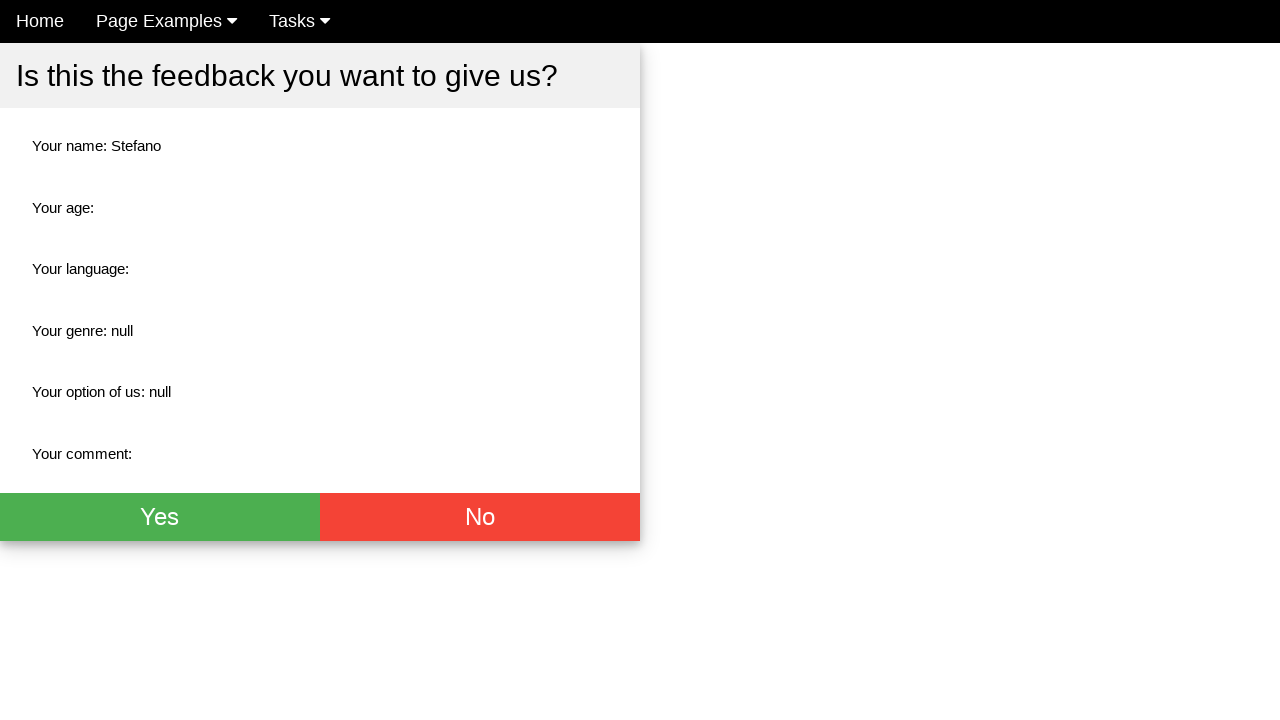

Clicked Yes button to confirm submission at (160, 517) on button.w3-btn.w3-green.w3-xlarge
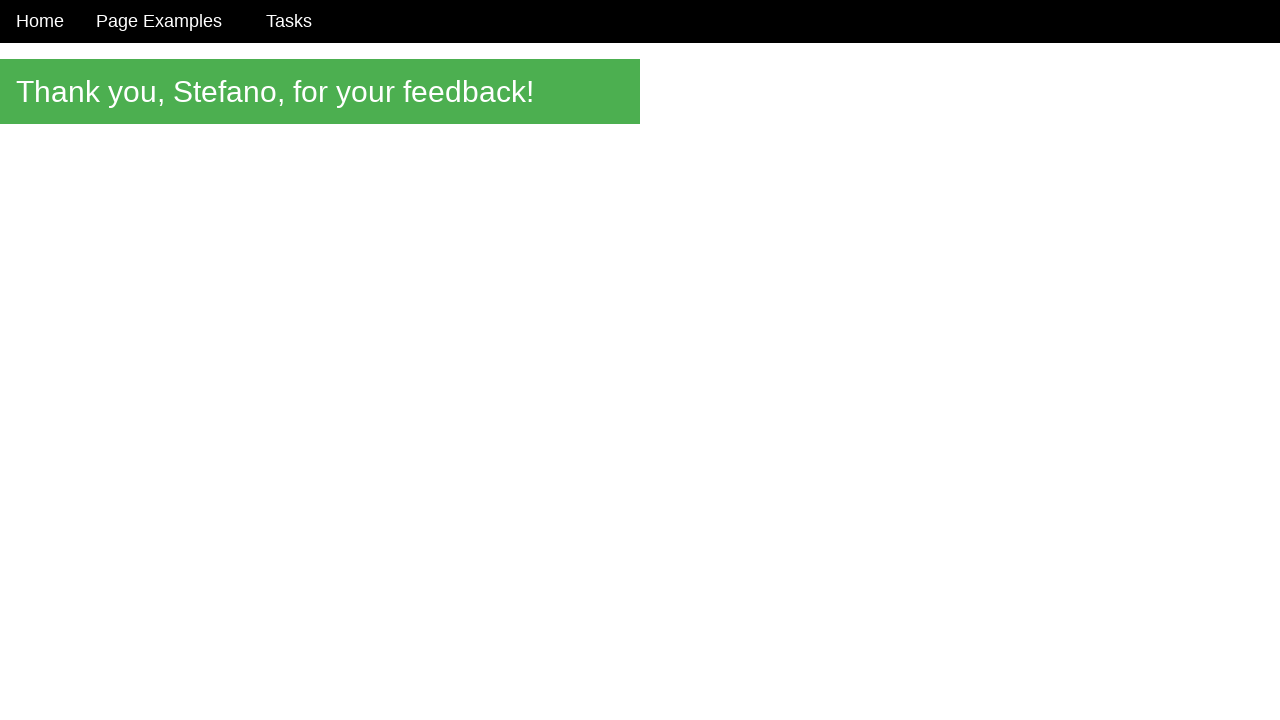

Personalized thank you message displayed
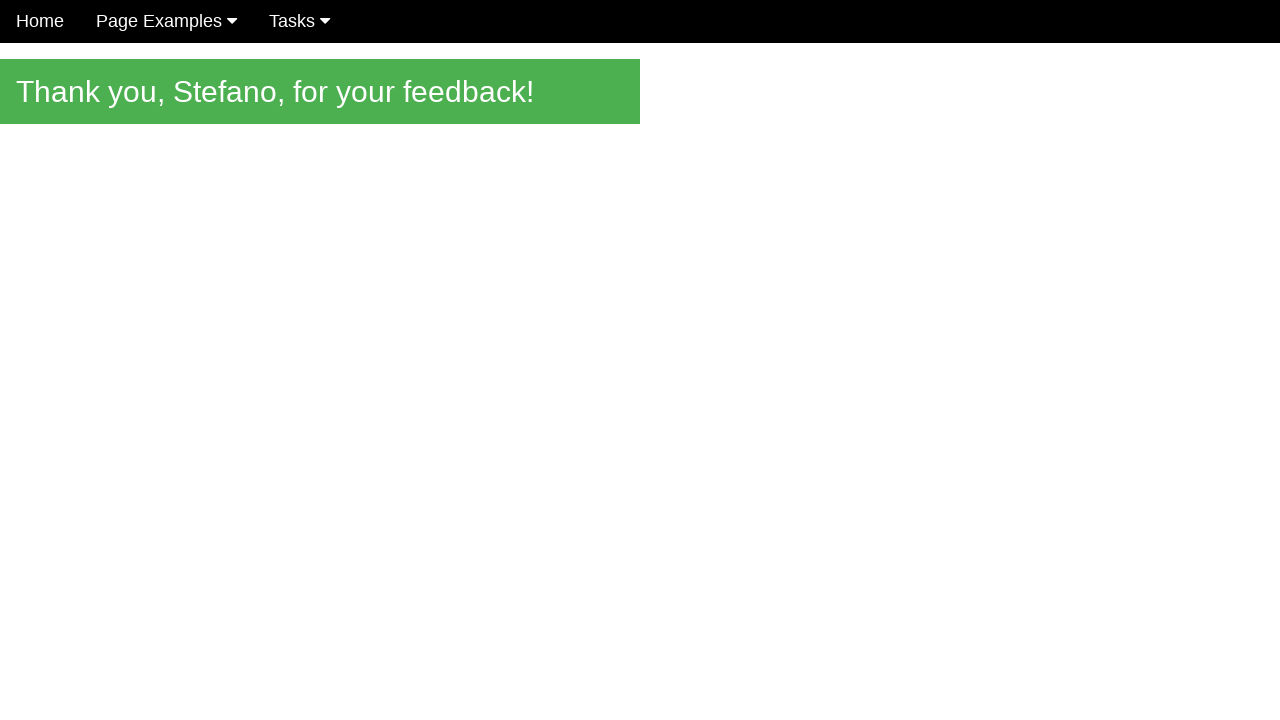

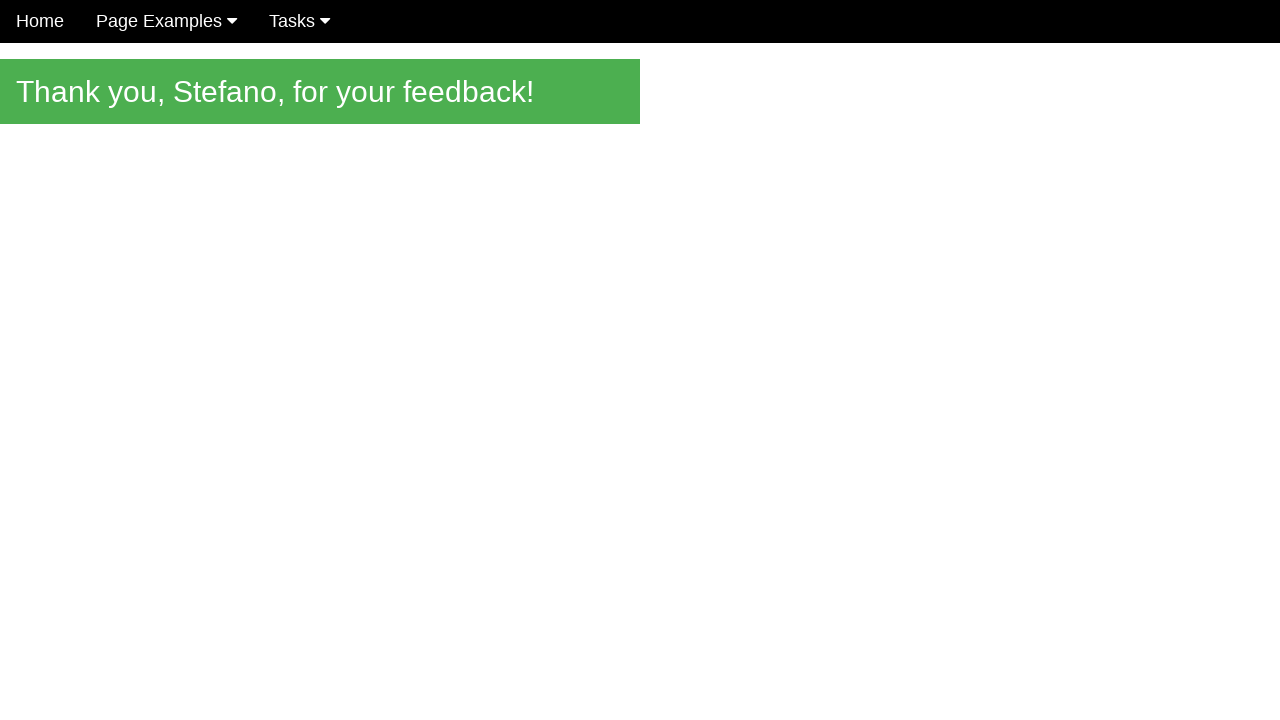